Tests selecting "Saab" option from a dropdown menu by index and verifies the selection

Starting URL: https://testeroprogramowania.github.io/selenium/basics.html

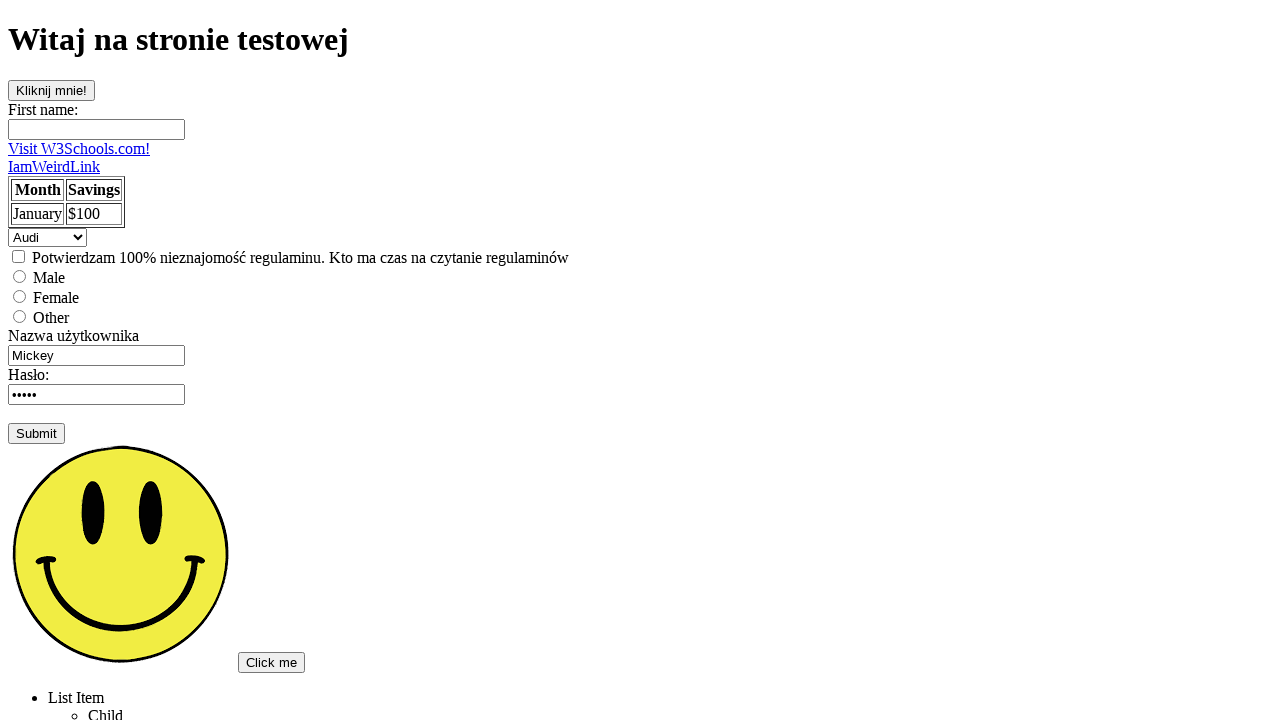

Navigated to test page
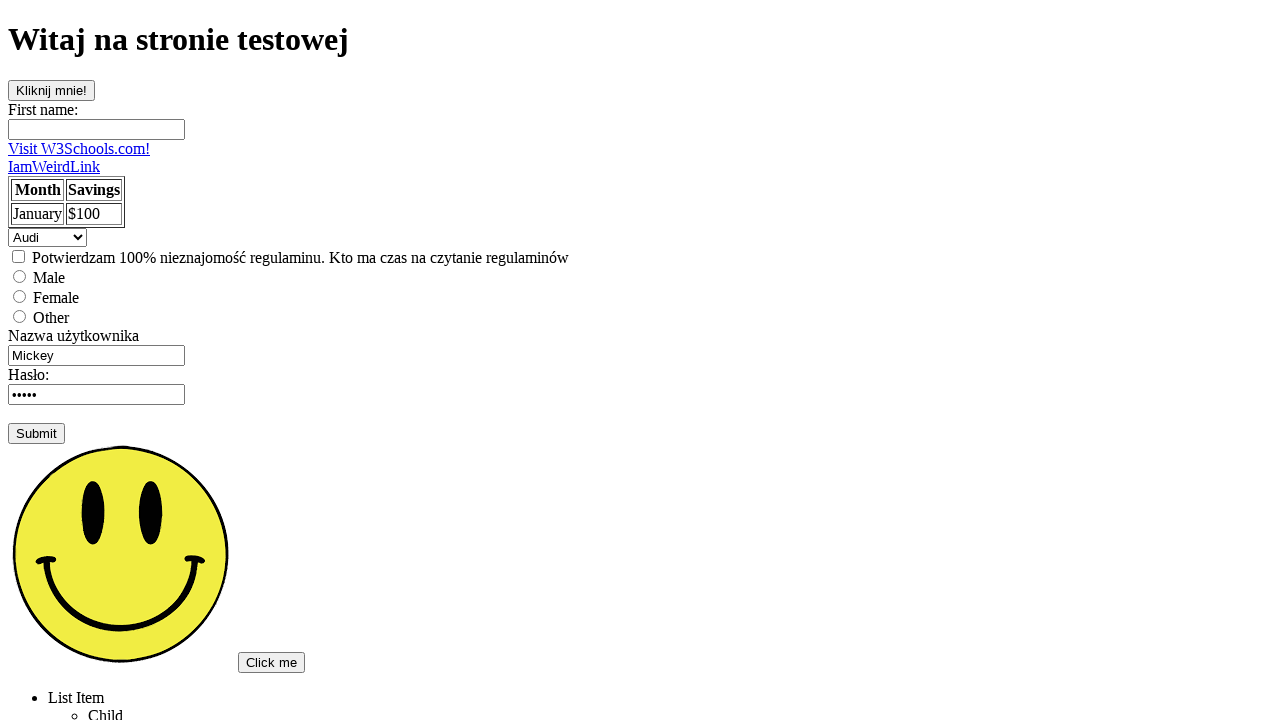

Selected option at index 1 from dropdown on select
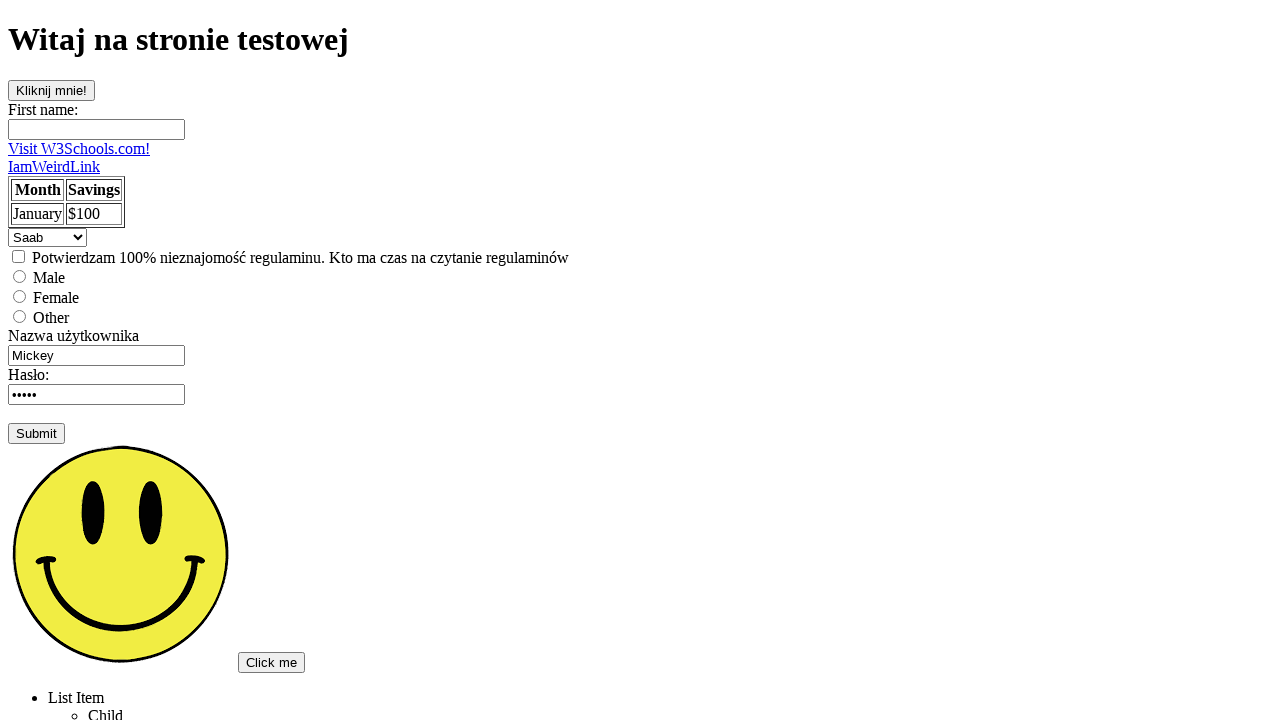

Retrieved all options from dropdown
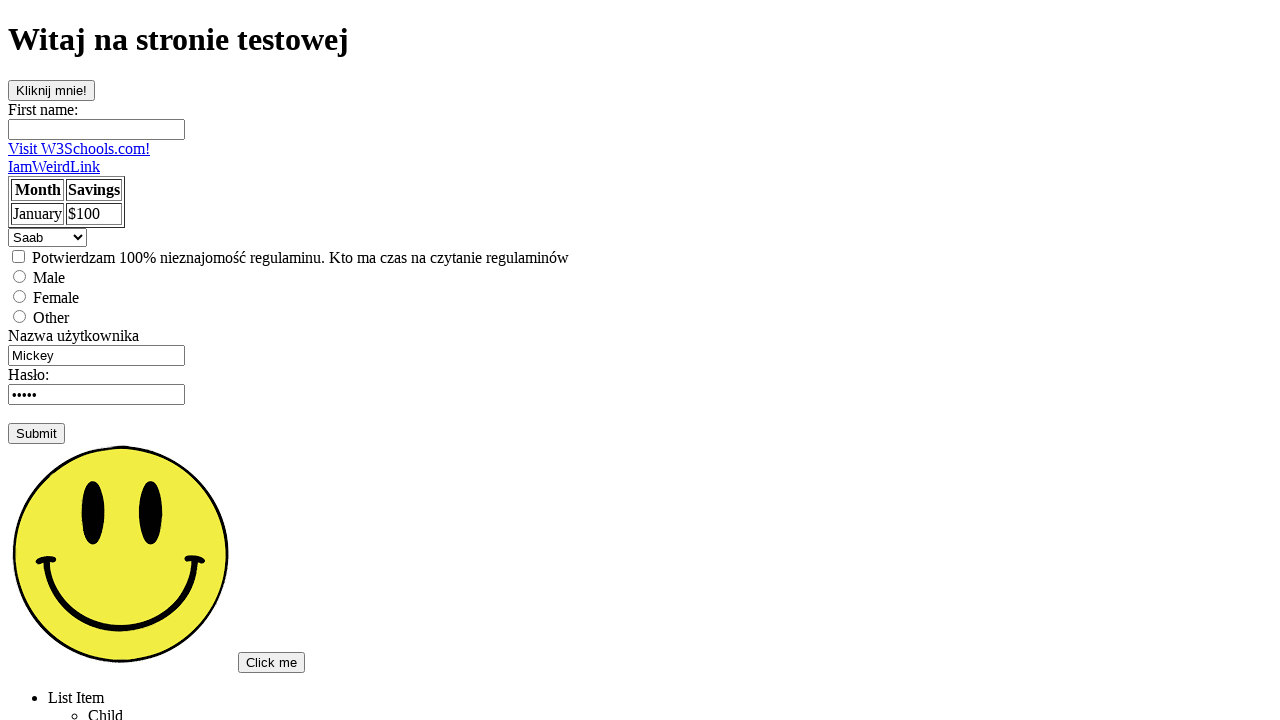

Verified that selected option is 'Saab'
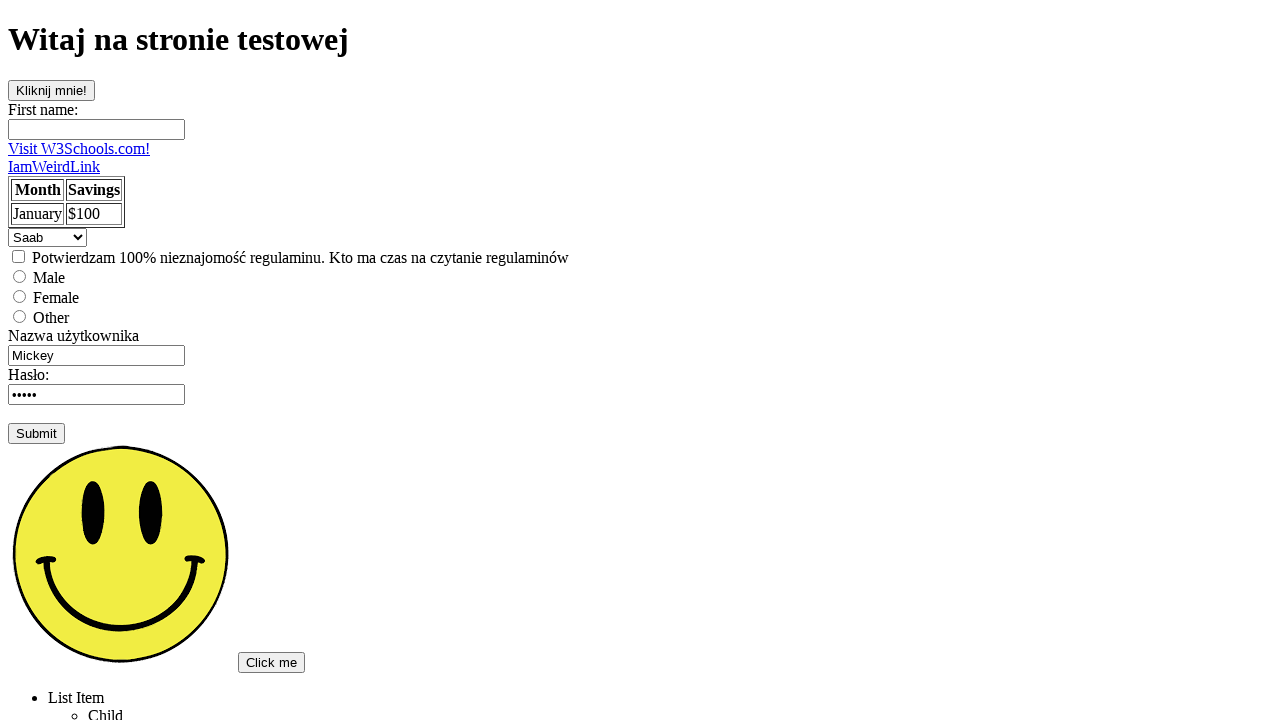

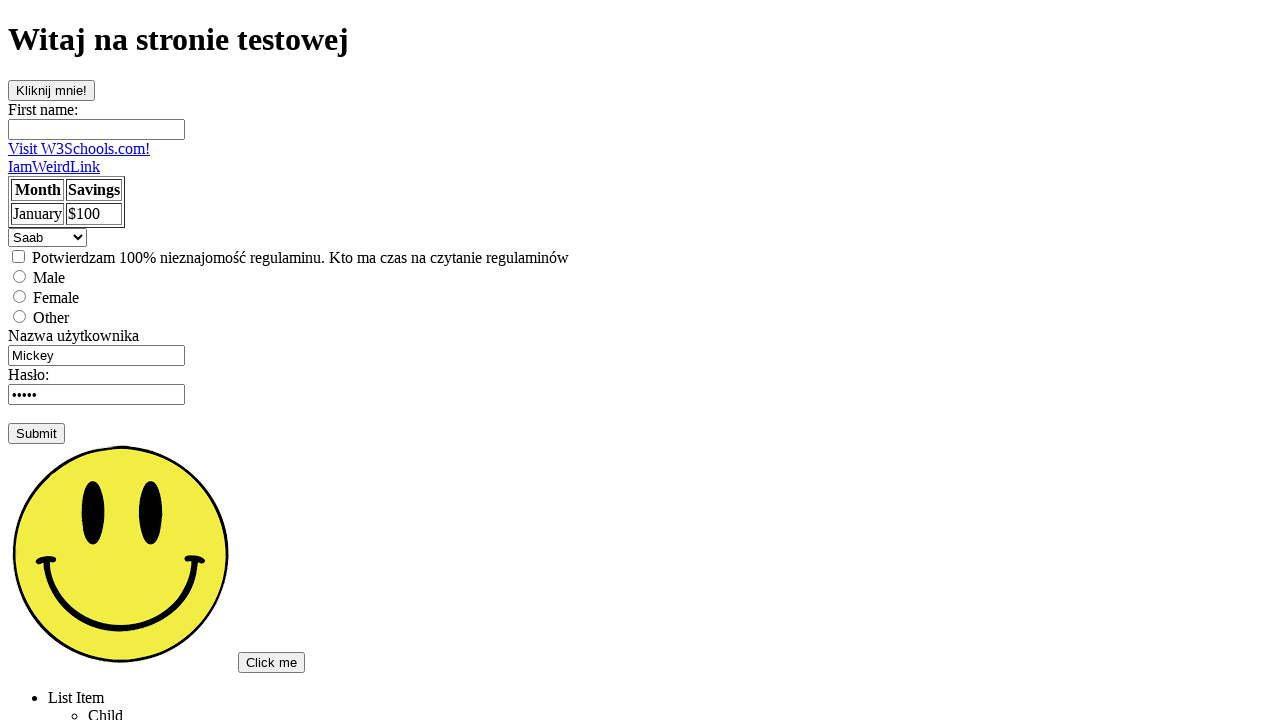